Navigates to a product offers page and searches for a specific product in a table to find its price

Starting URL: https://rahulshettyacademy.com/seleniumPractise/#/offers

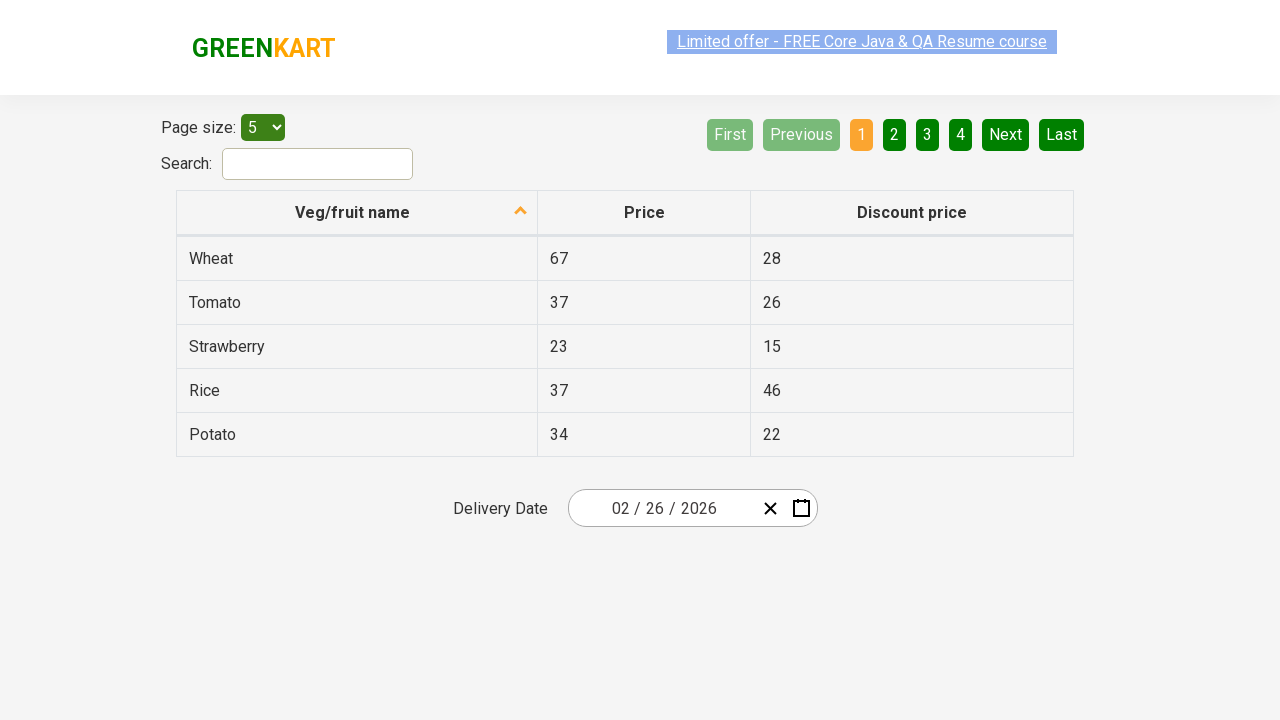

Waited for product offers table to load
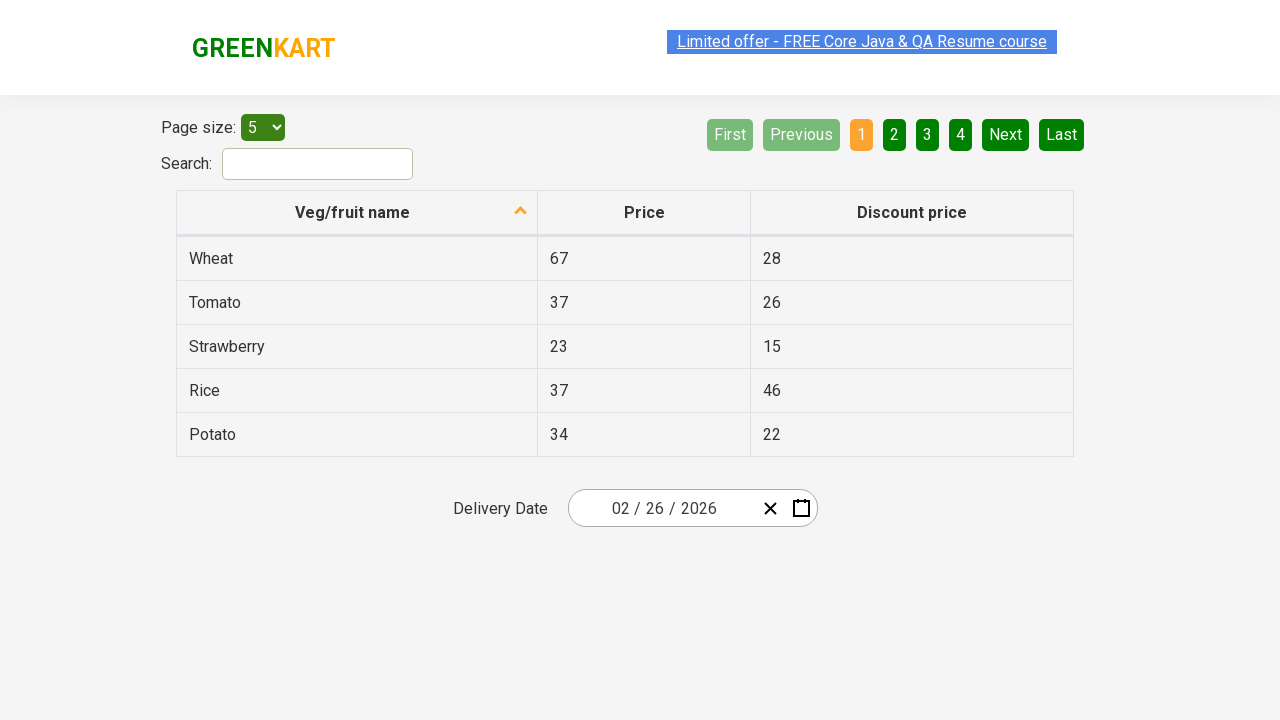

Retrieved all table rows from product offers table
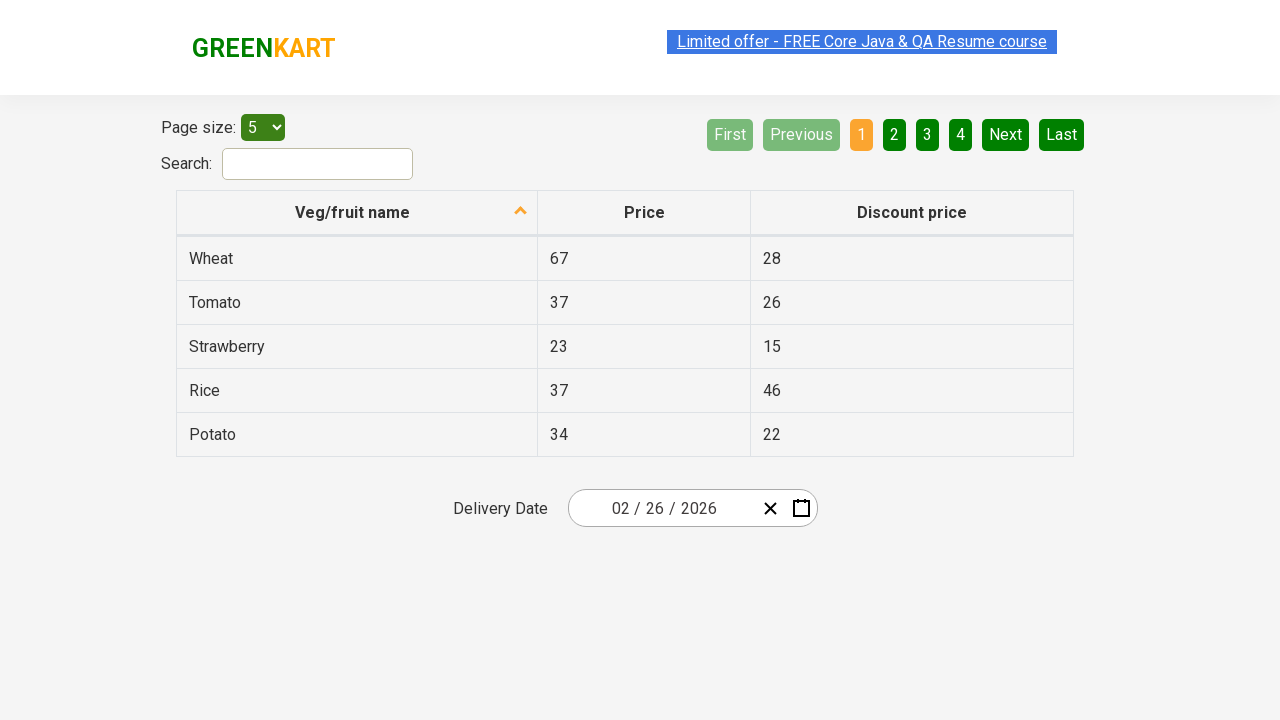

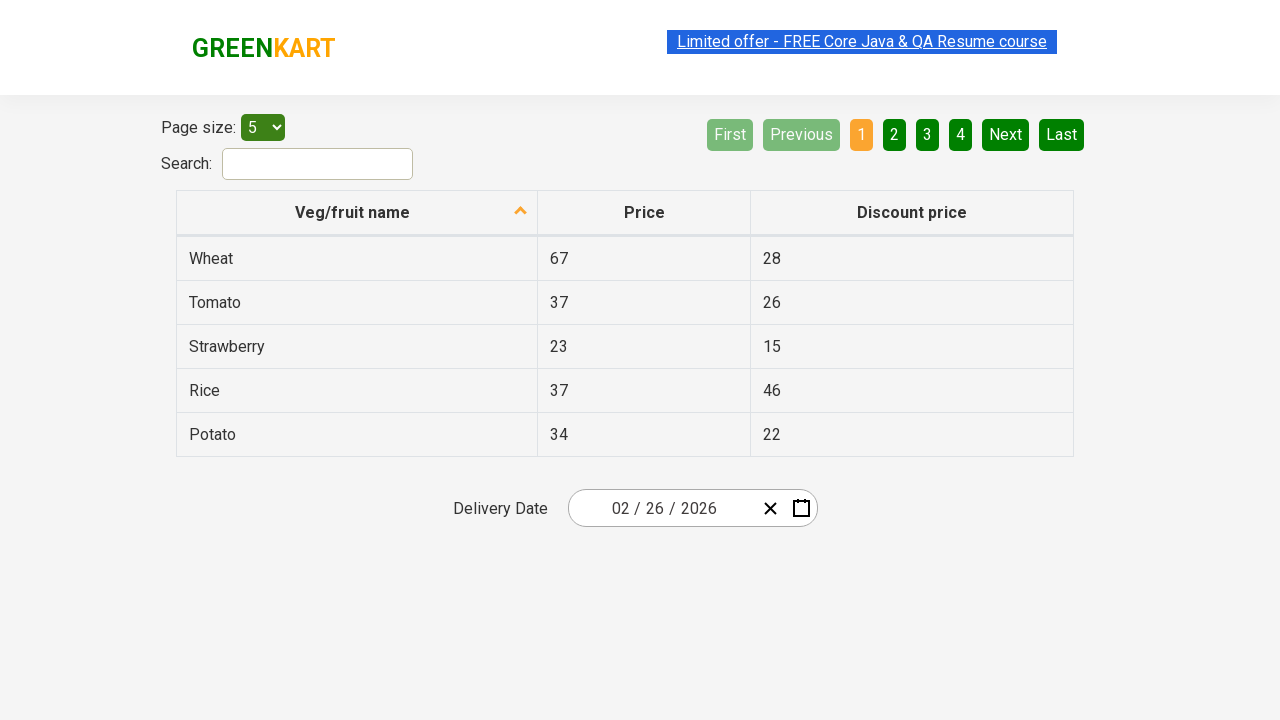